Tests radio button functionality by clicking through all radio buttons, then specifically selects Option 2 radio button

Starting URL: https://kristinek.github.io/site/examples/actions

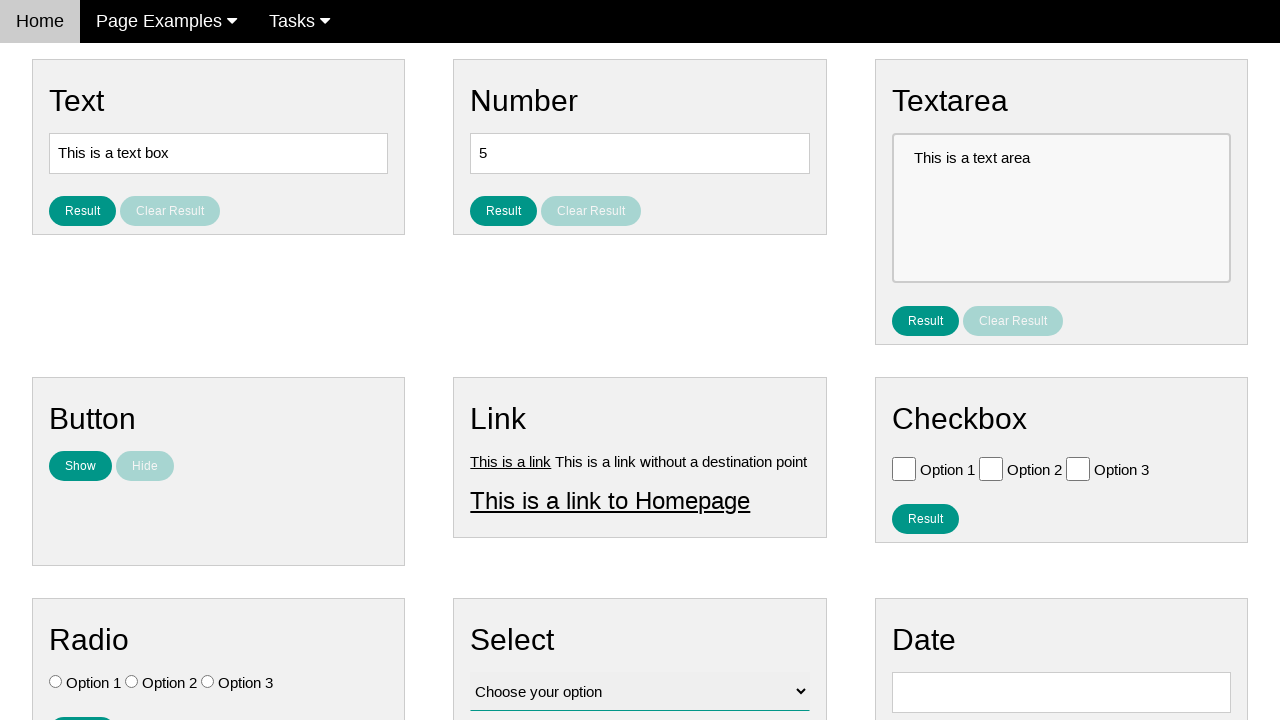

Navigated to radio button test page
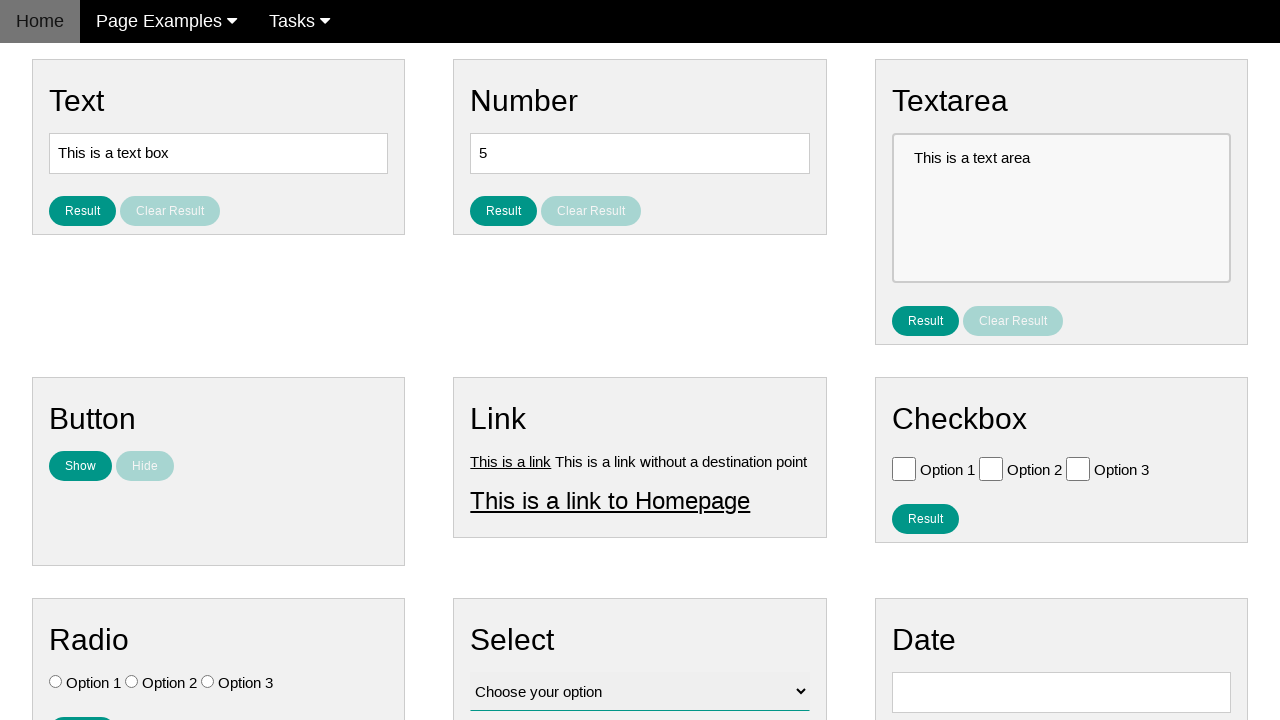

Located all radio buttons on the page
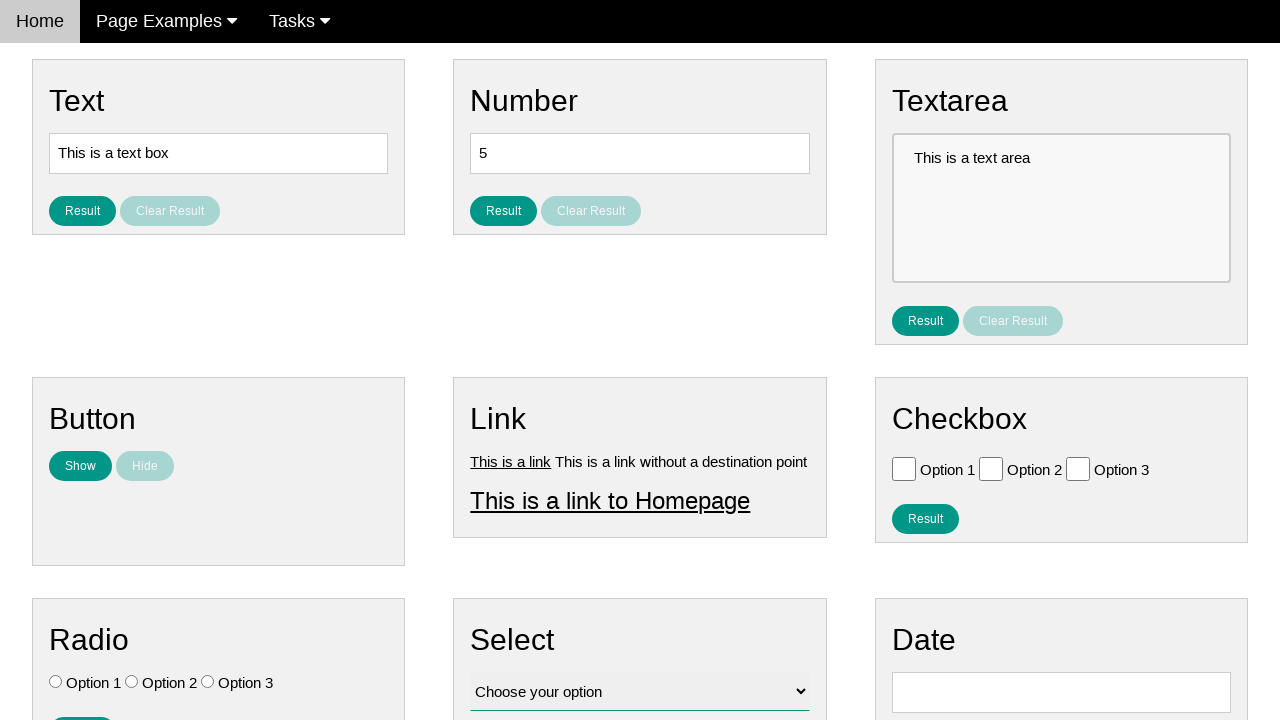

Clicked a radio button in the sequence at (56, 682) on .w3-check[type='radio'] >> nth=0
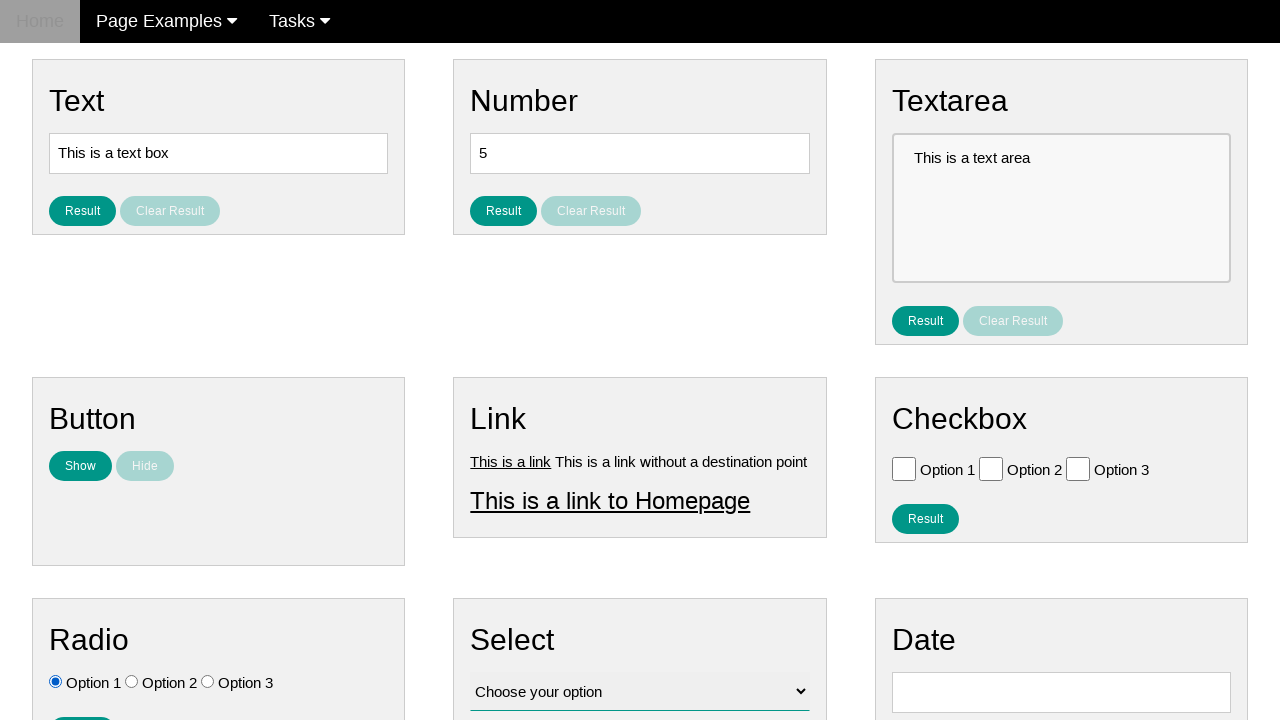

Clicked a radio button in the sequence at (132, 682) on .w3-check[type='radio'] >> nth=1
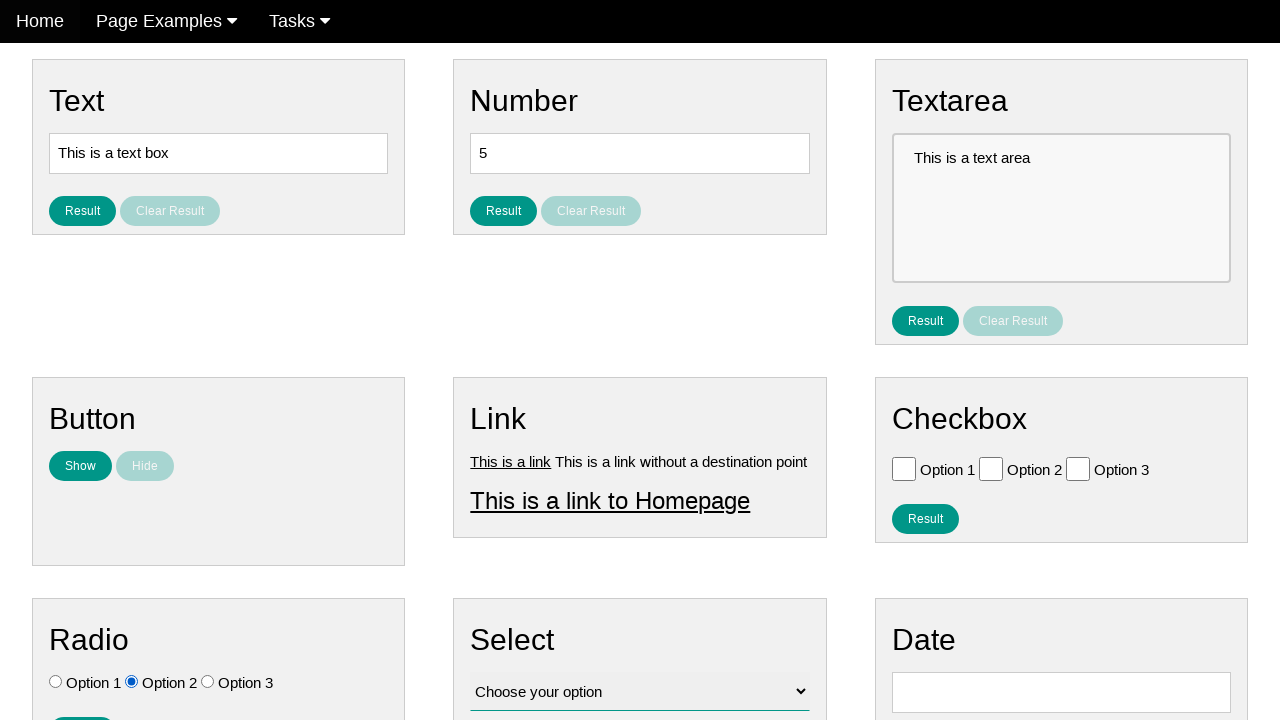

Clicked a radio button in the sequence at (208, 682) on .w3-check[type='radio'] >> nth=2
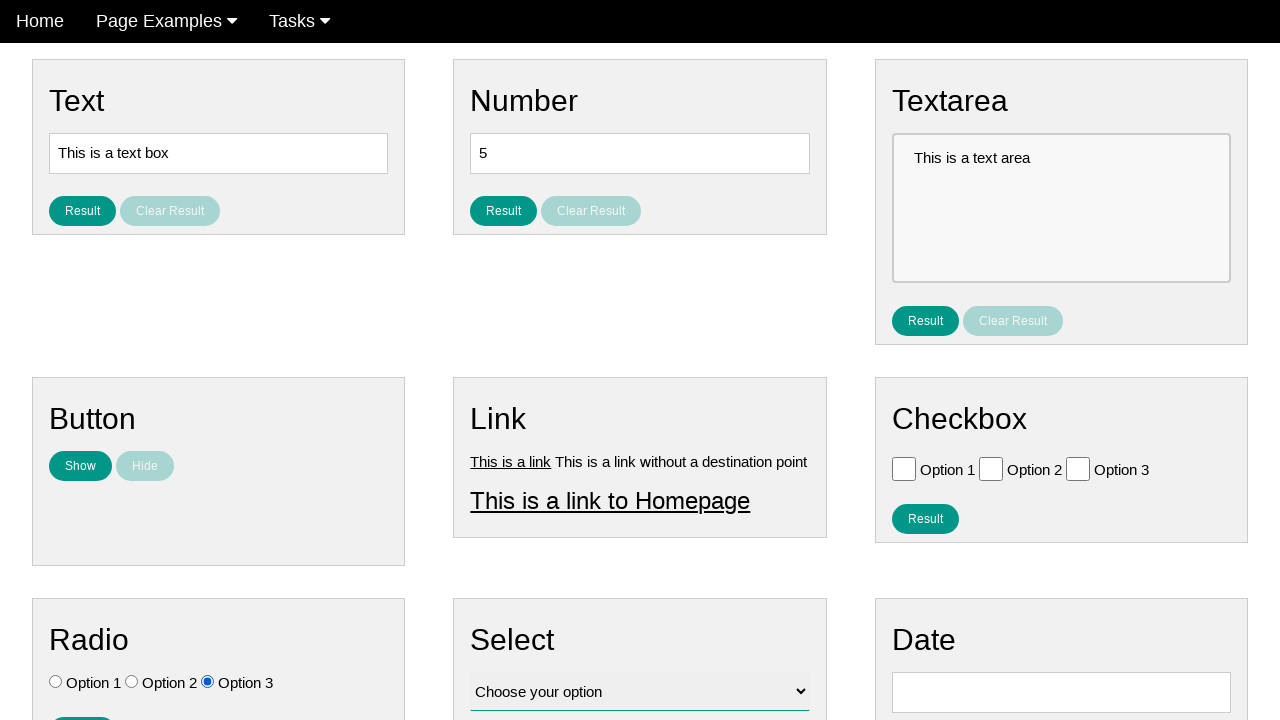

Located Option 2 radio button
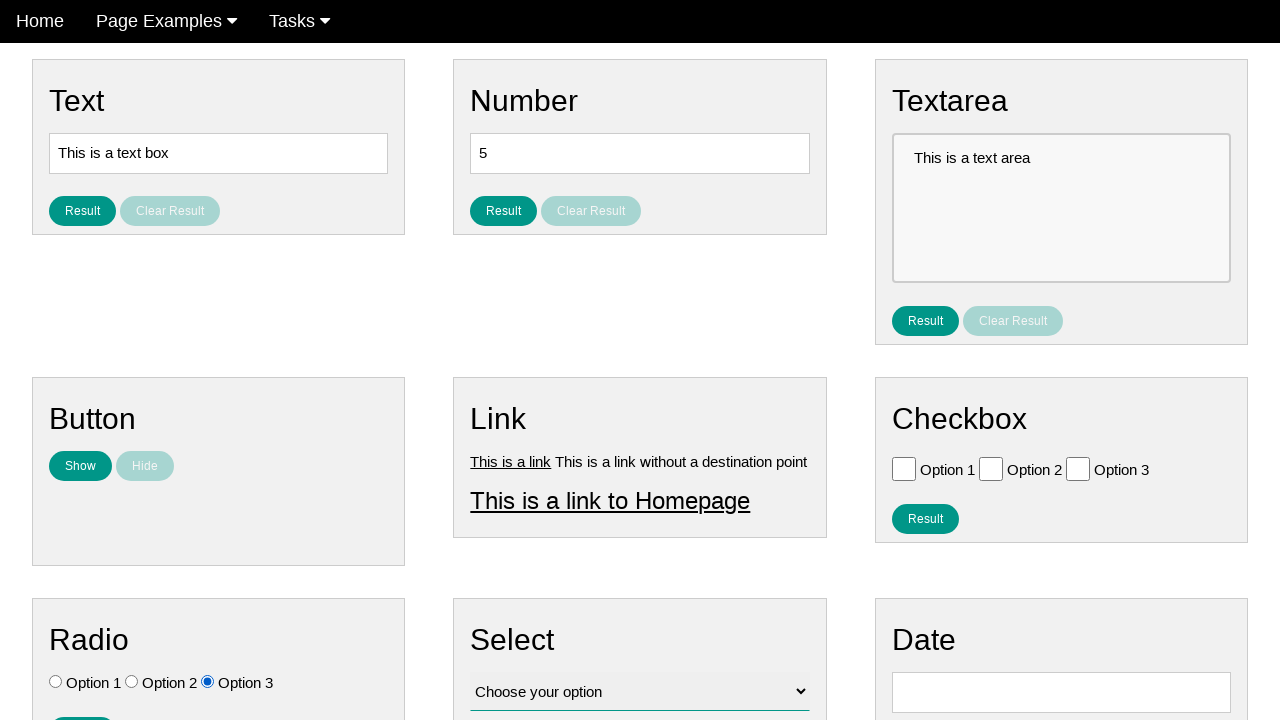

Selected Option 2 radio button at (132, 682) on .w3-check[value='Option 2'][type='radio']
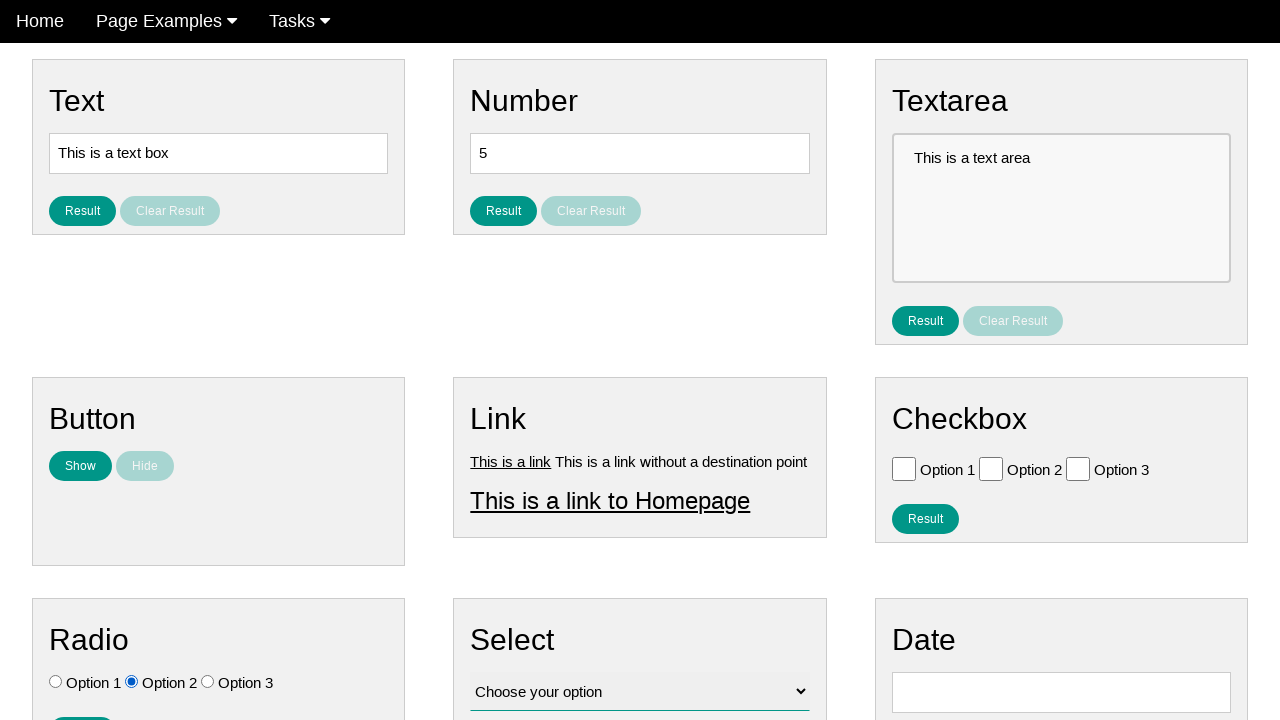

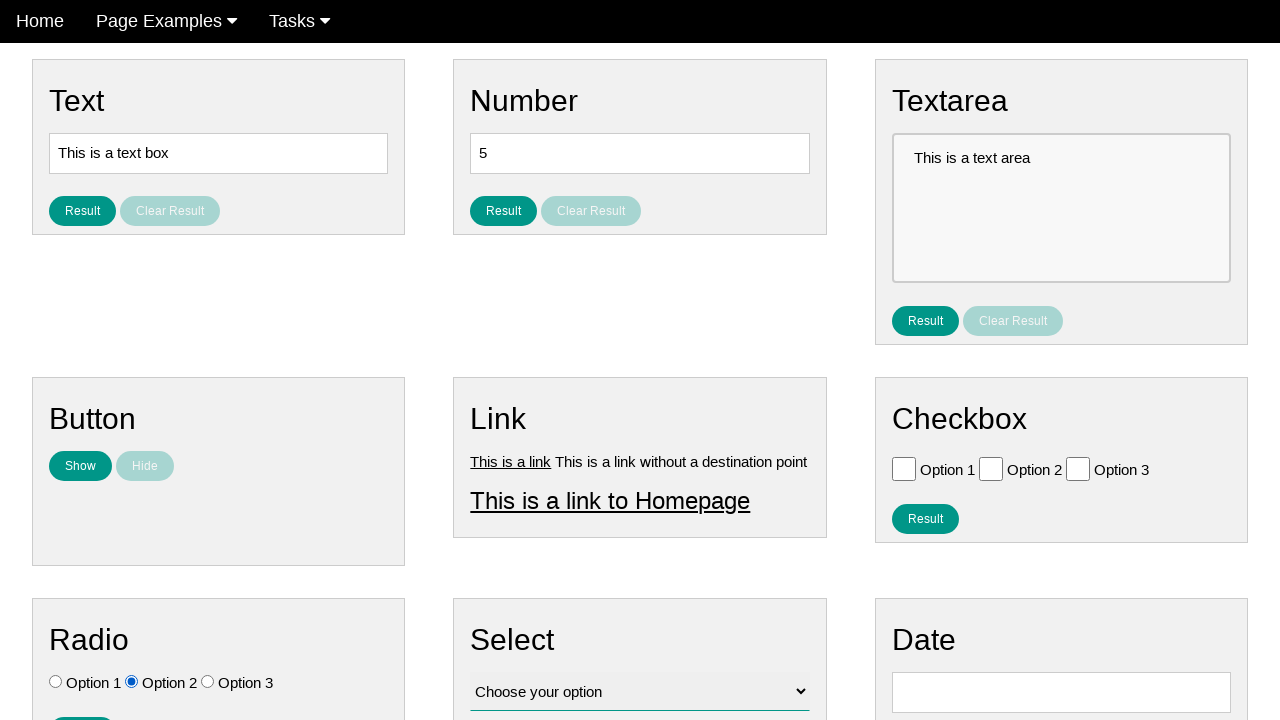